Tests Ctrl+click multi-selection by selecting individual items while holding Control key

Starting URL: https://automationfc.github.io/jquery-selectable/

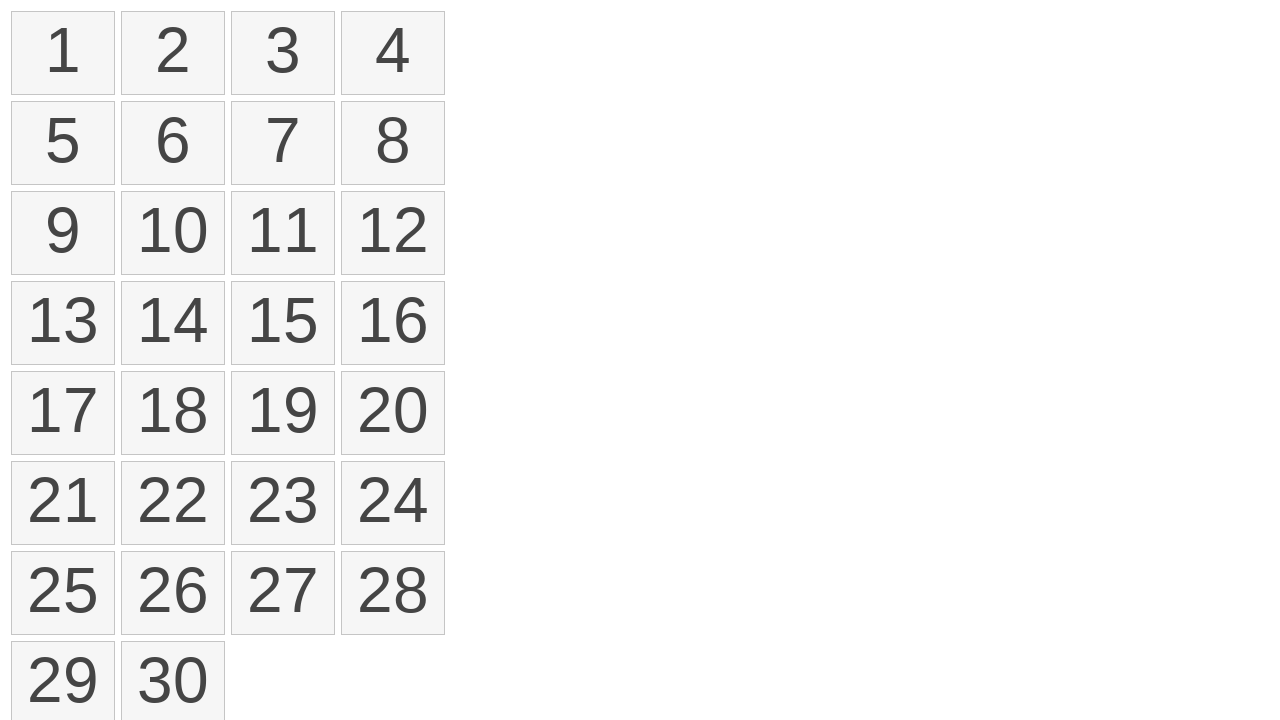

Located all selectable list items
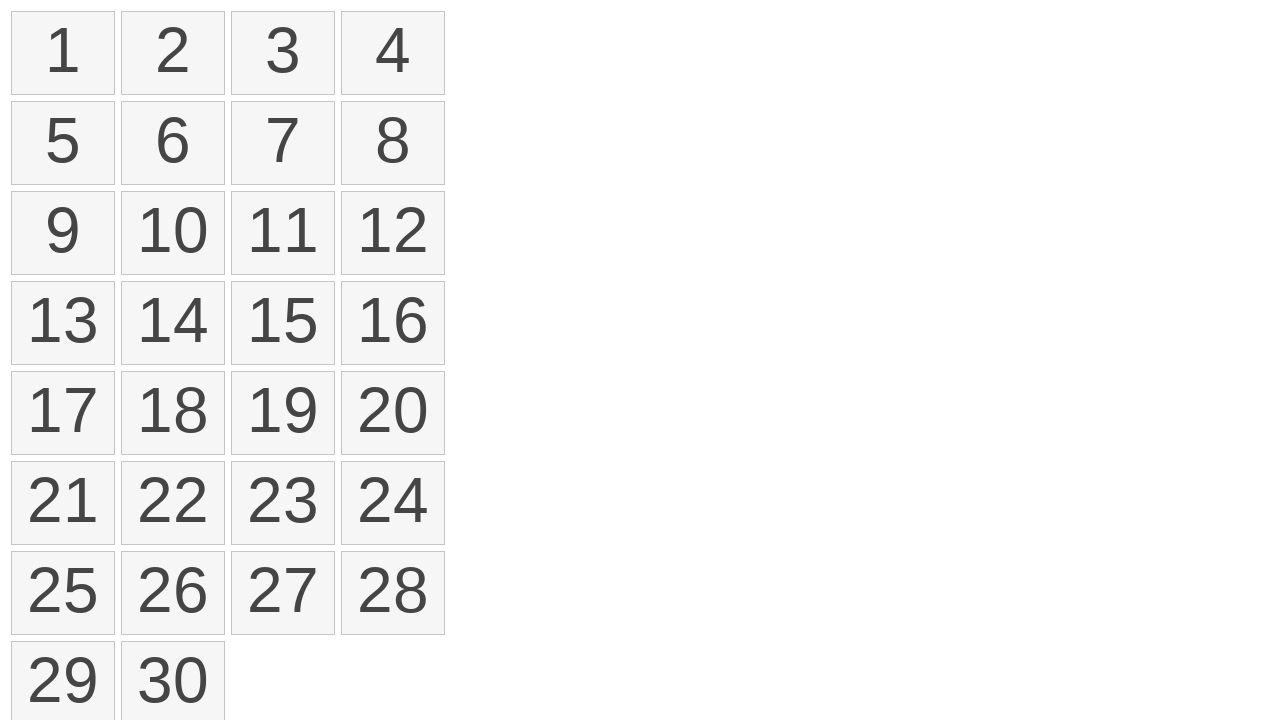

Pressed Control key down for multi-selection
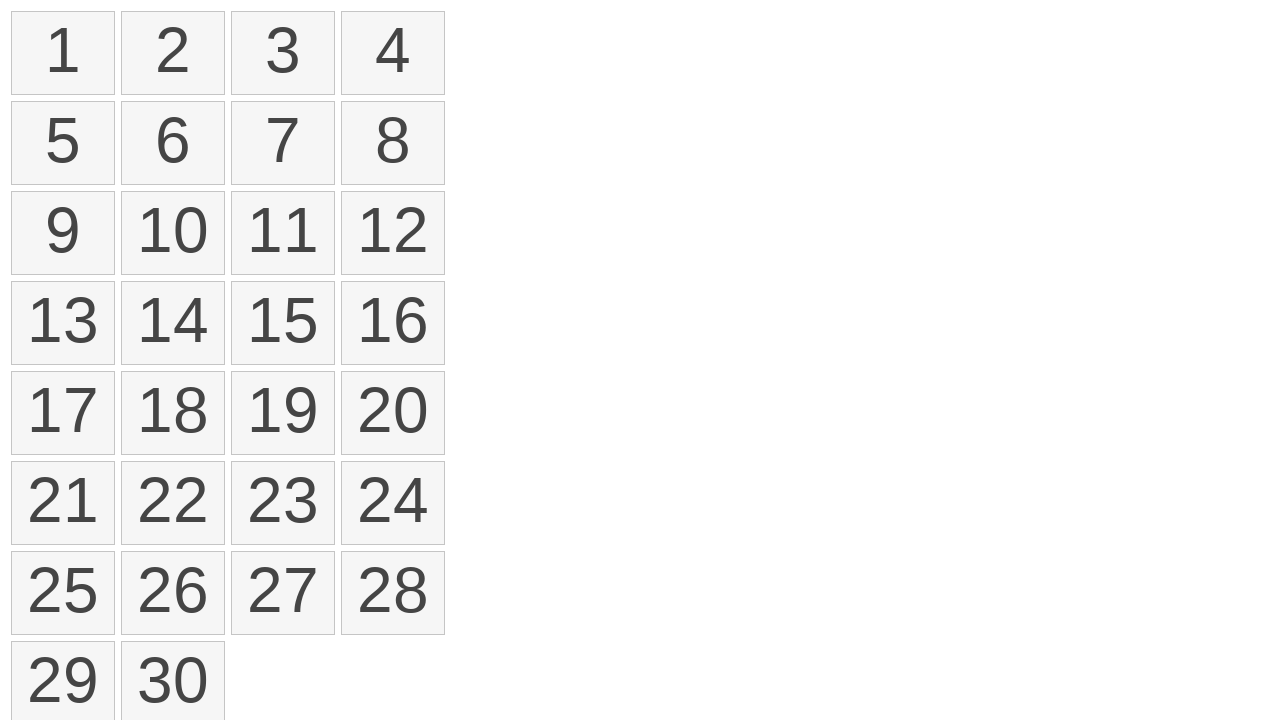

Ctrl+clicked first item (1) at (63, 53) on ol.ui-selectable li.ui-state-default.ui-selectee >> nth=0
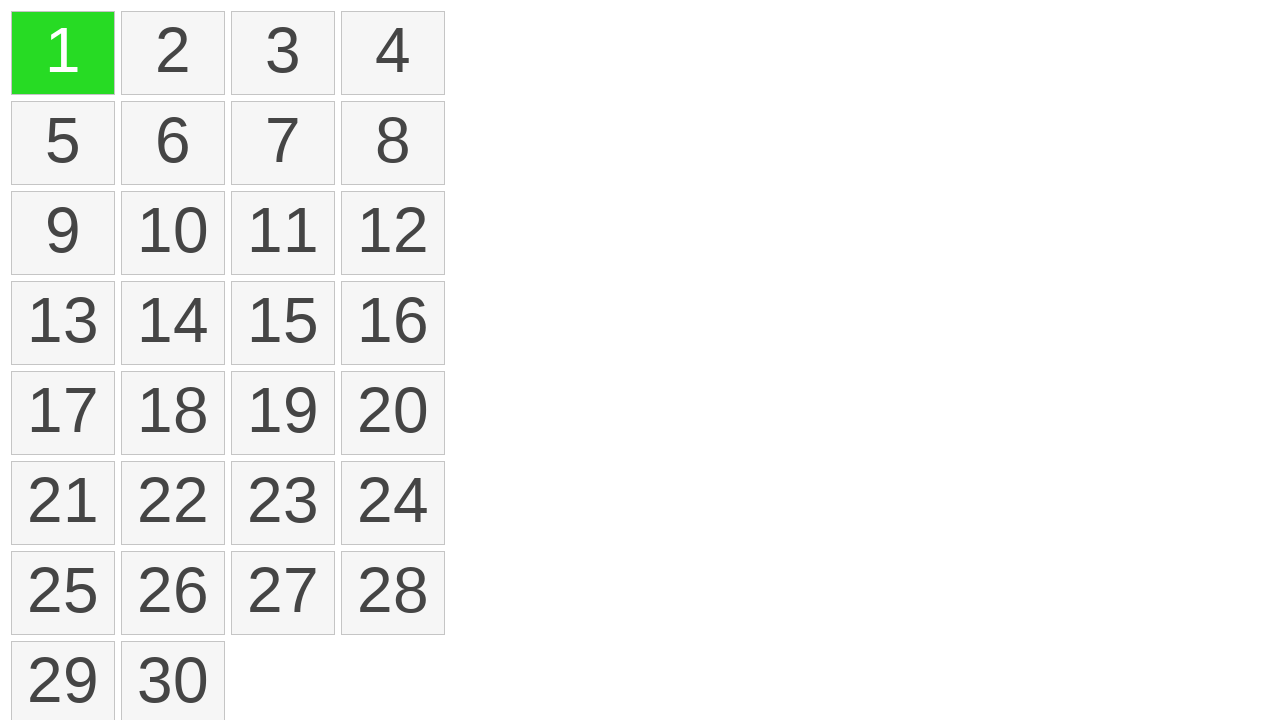

Ctrl+clicked second item (2) at (173, 53) on ol.ui-selectable li.ui-state-default.ui-selectee >> nth=1
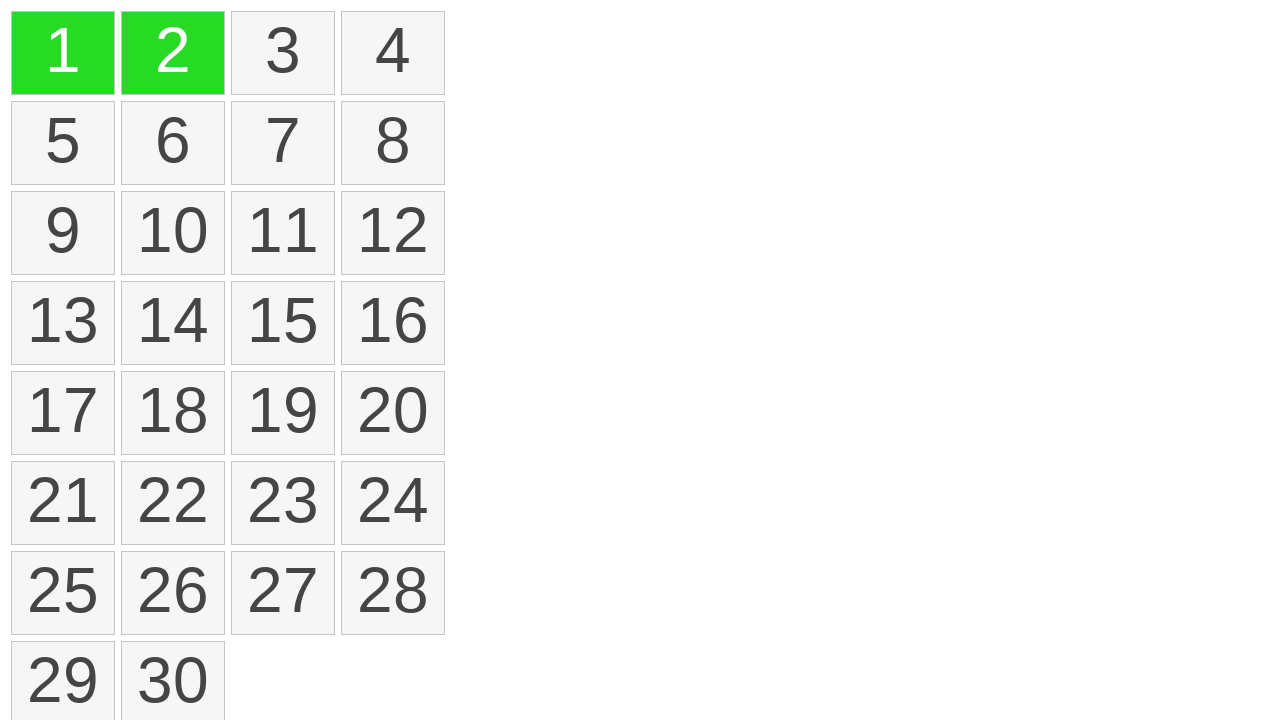

Ctrl+clicked third item (3) at (283, 53) on ol.ui-selectable li.ui-state-default.ui-selectee >> nth=2
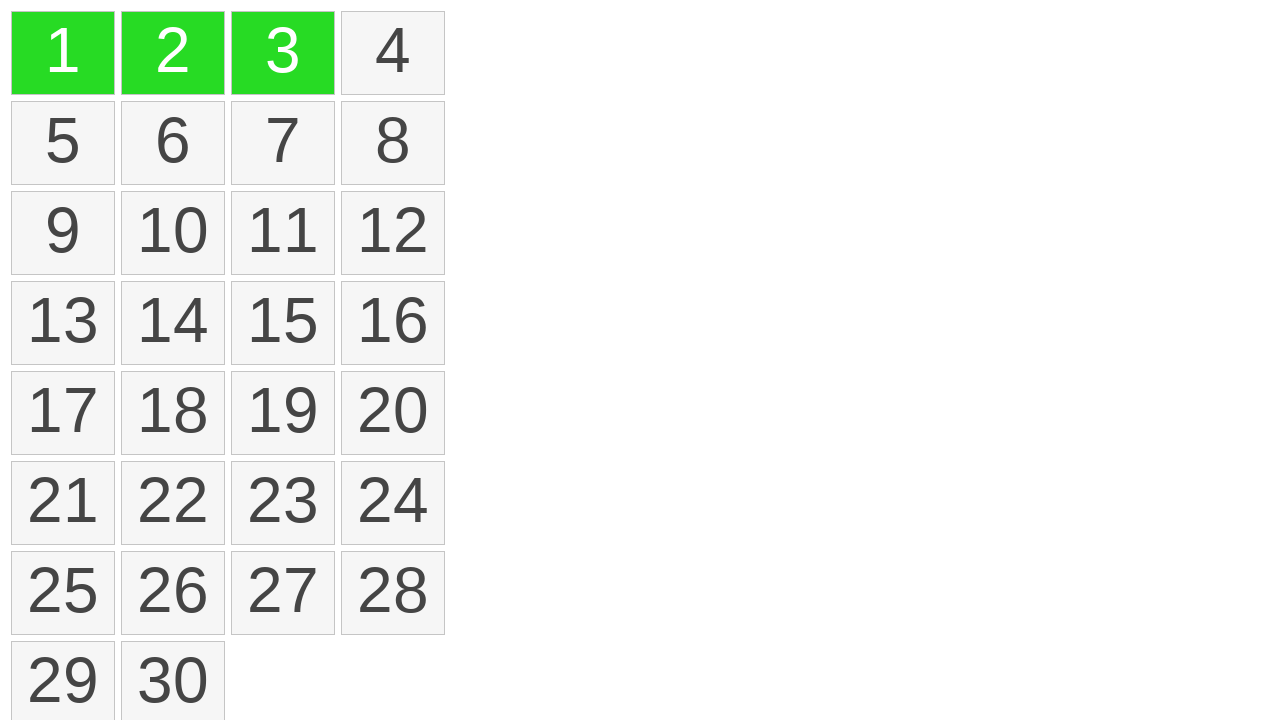

Released Control key
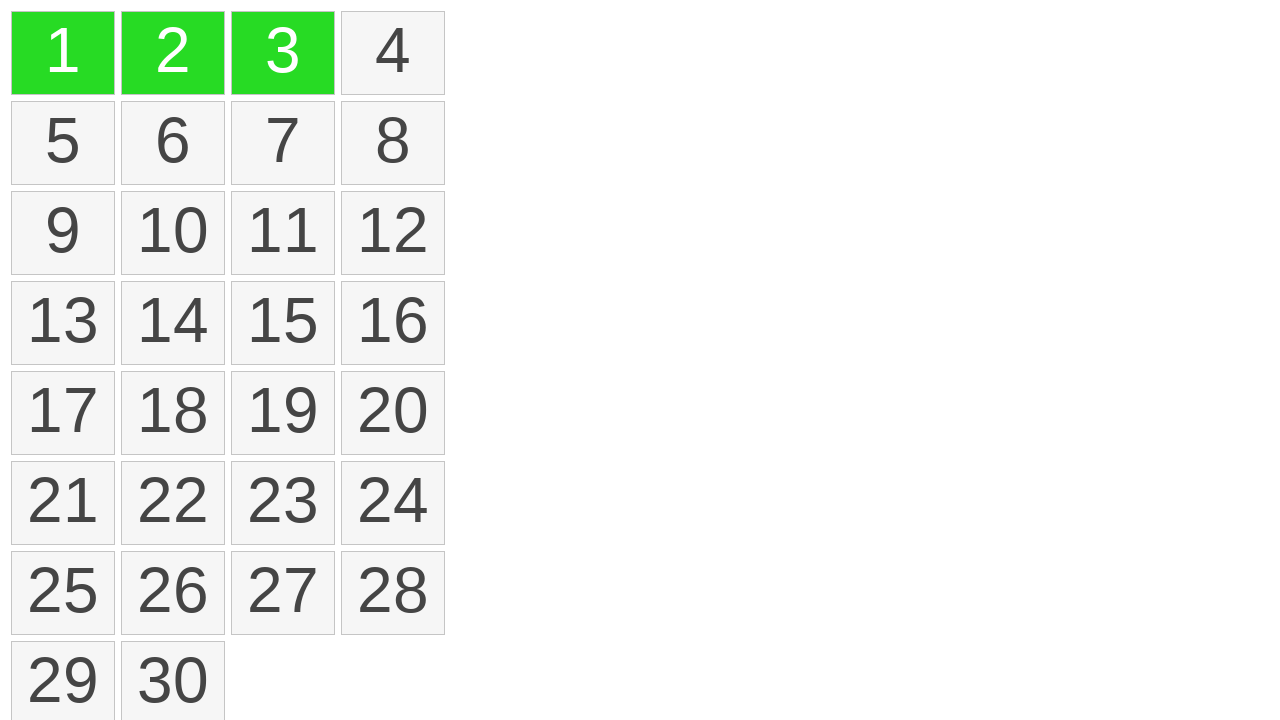

Located all selected items
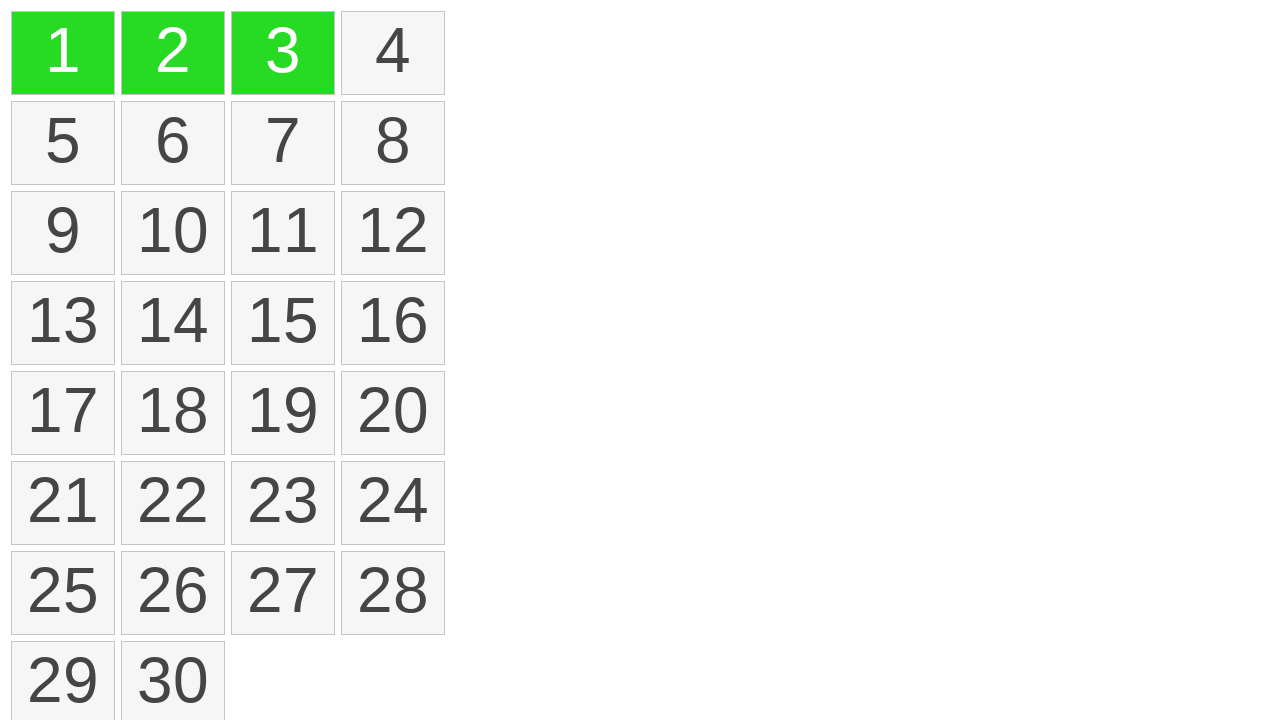

Verified that exactly 3 items are selected
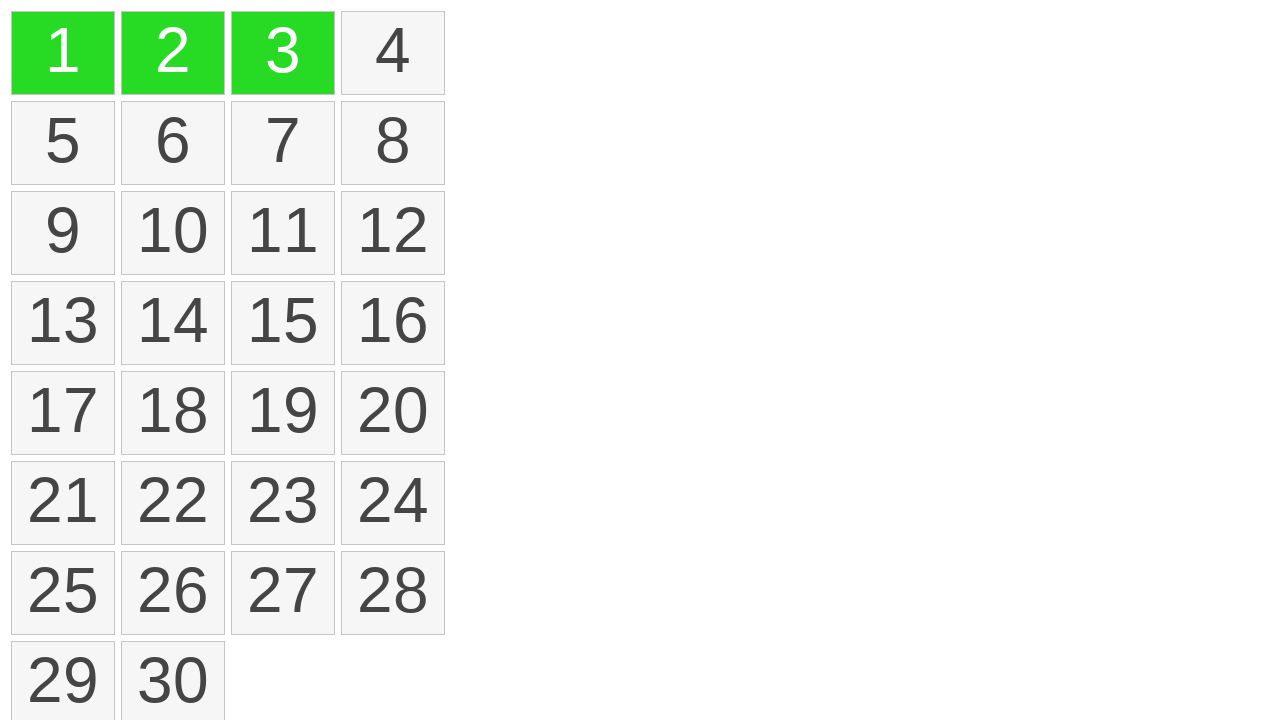

Verified first selected item has text '1'
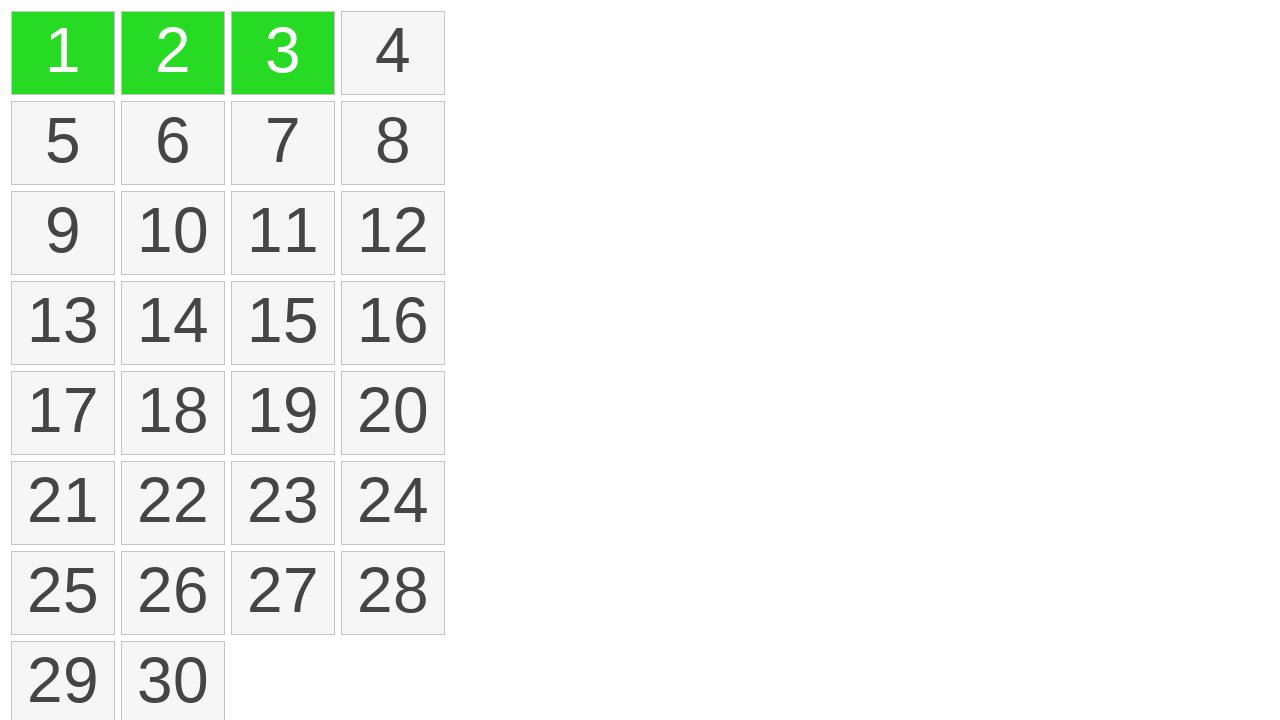

Verified second selected item has text '2'
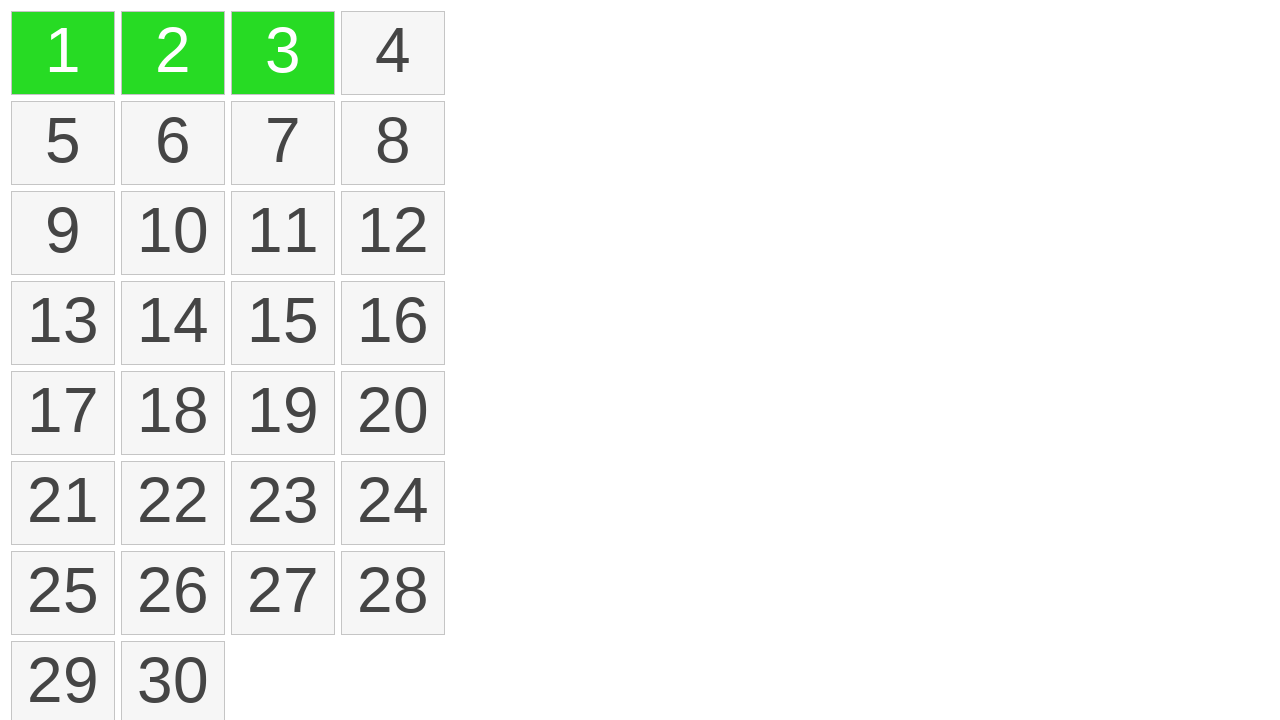

Verified third selected item has text '3'
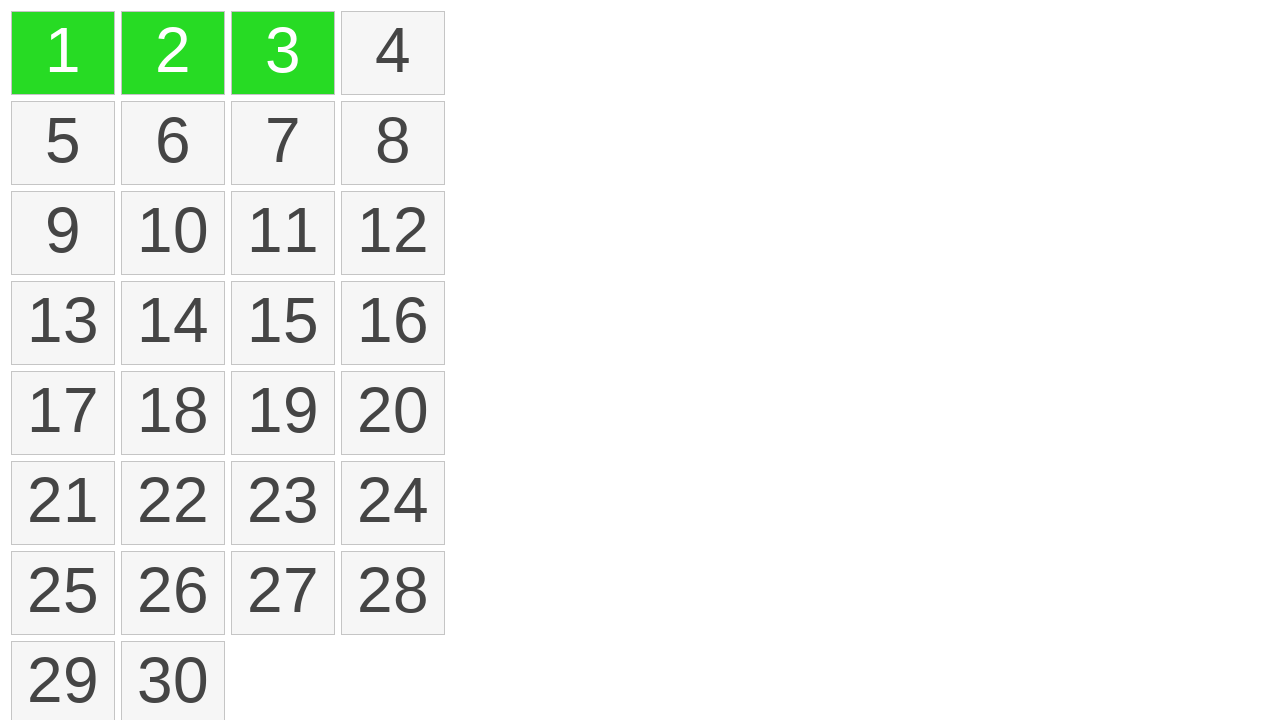

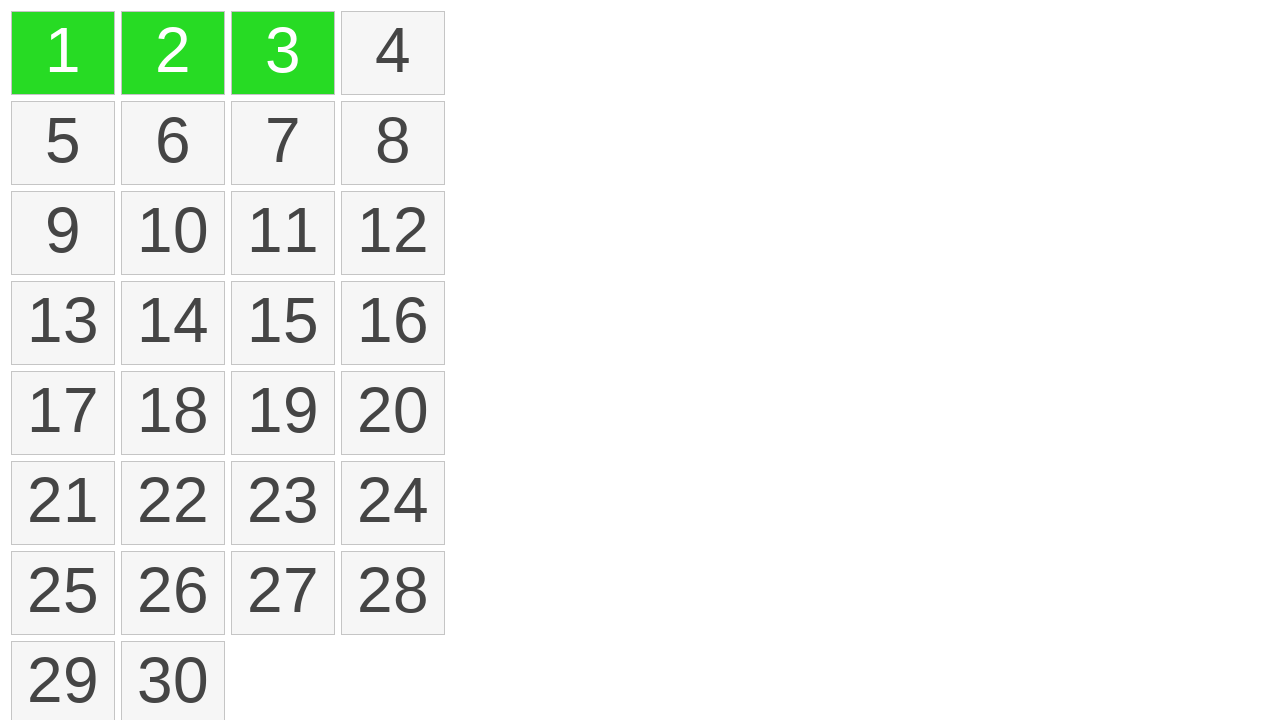